Tests different button click interactions on a demo page including double-click, right-click (context click), and regular click actions

Starting URL: https://demoqa.com/buttons

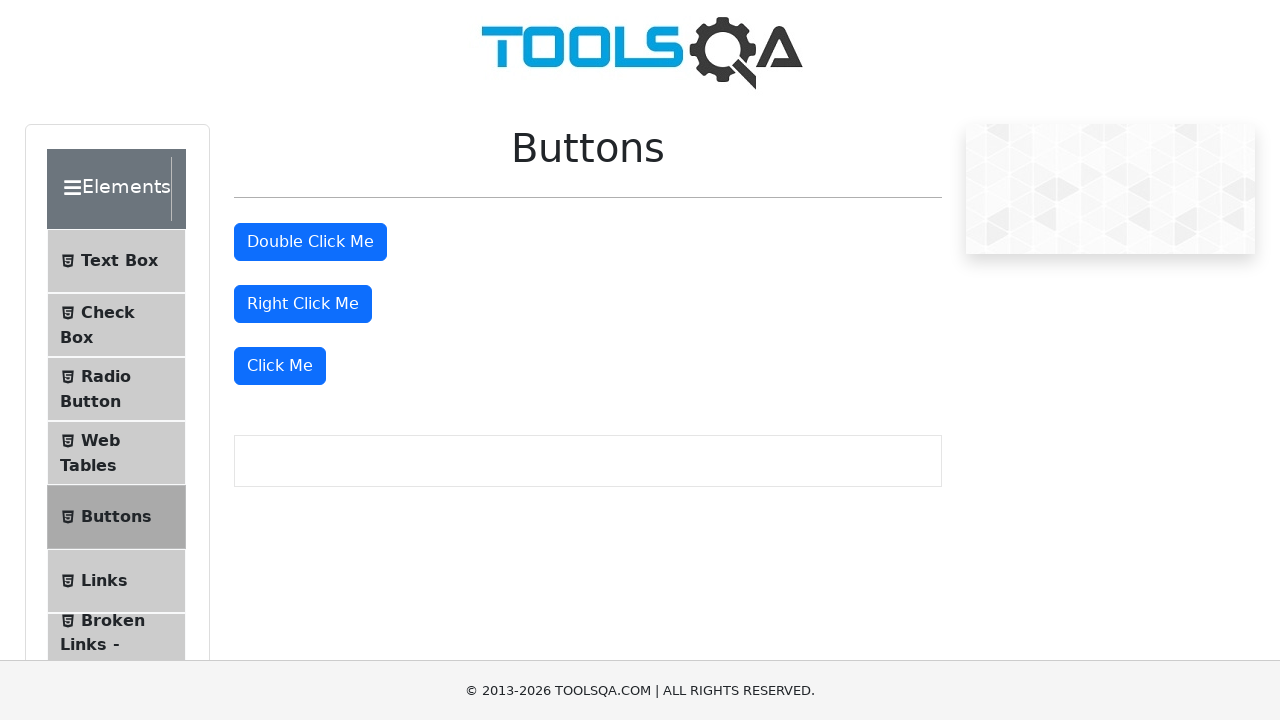

Double-clicked the double-click button at (310, 242) on #doubleClickBtn
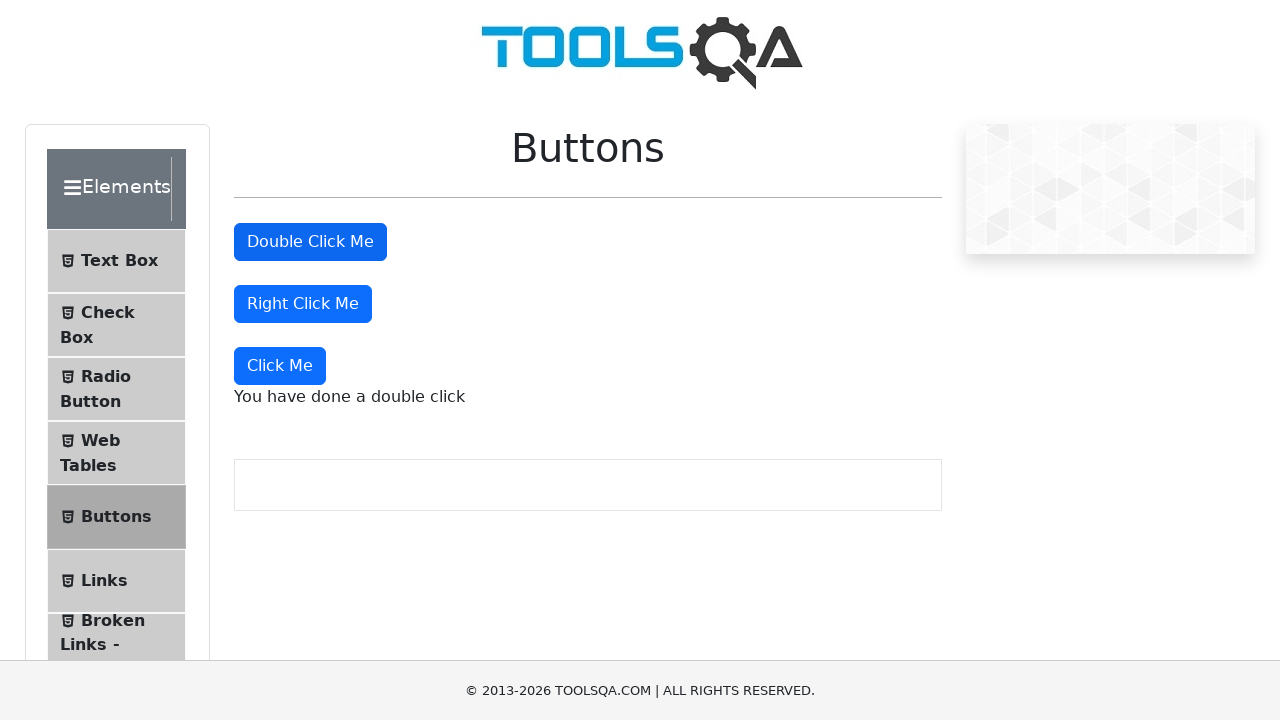

Right-clicked the right-click button at (303, 304) on #rightClickBtn
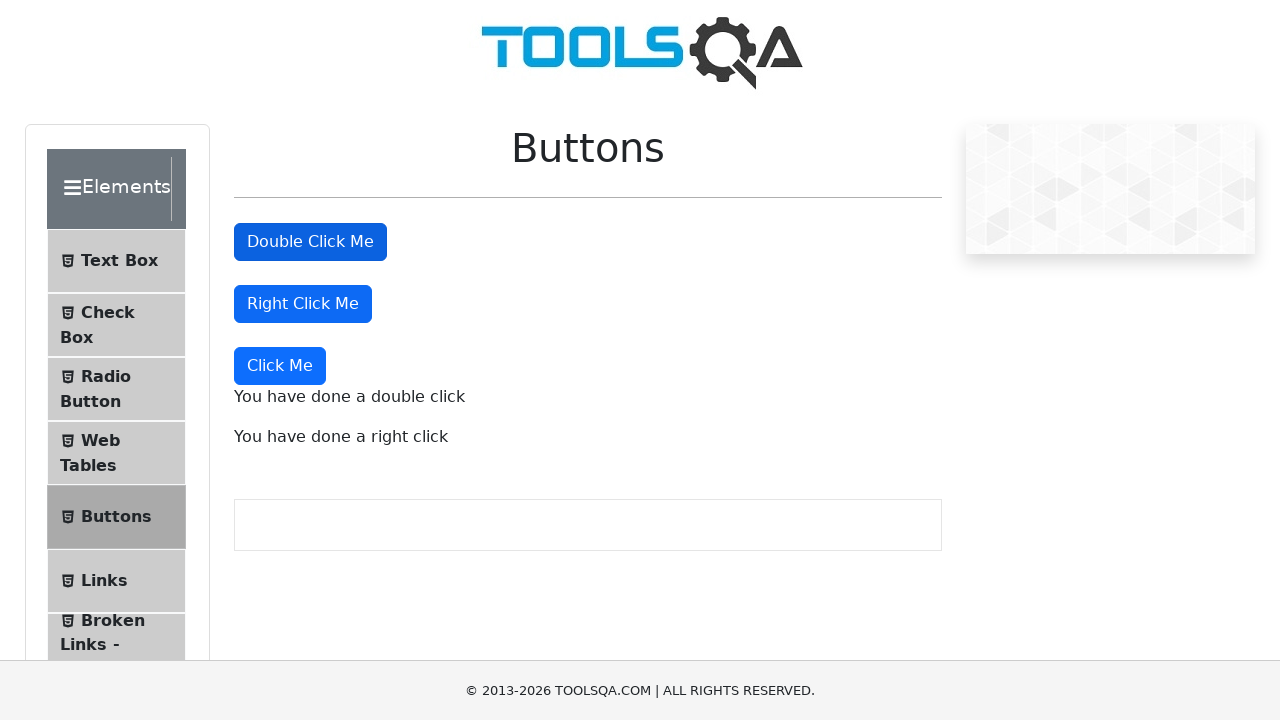

Clicked the 'Click Me' button at (280, 366) on xpath=//button[text()='Click Me']
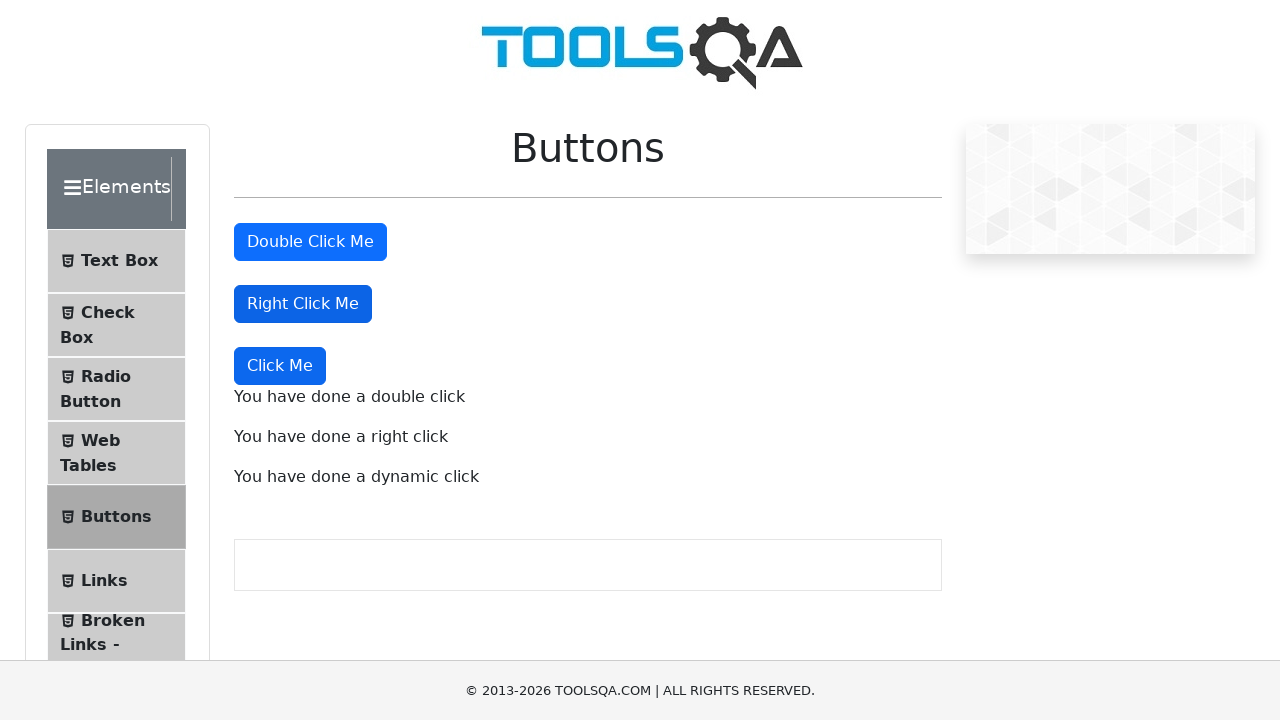

Double-click message appeared
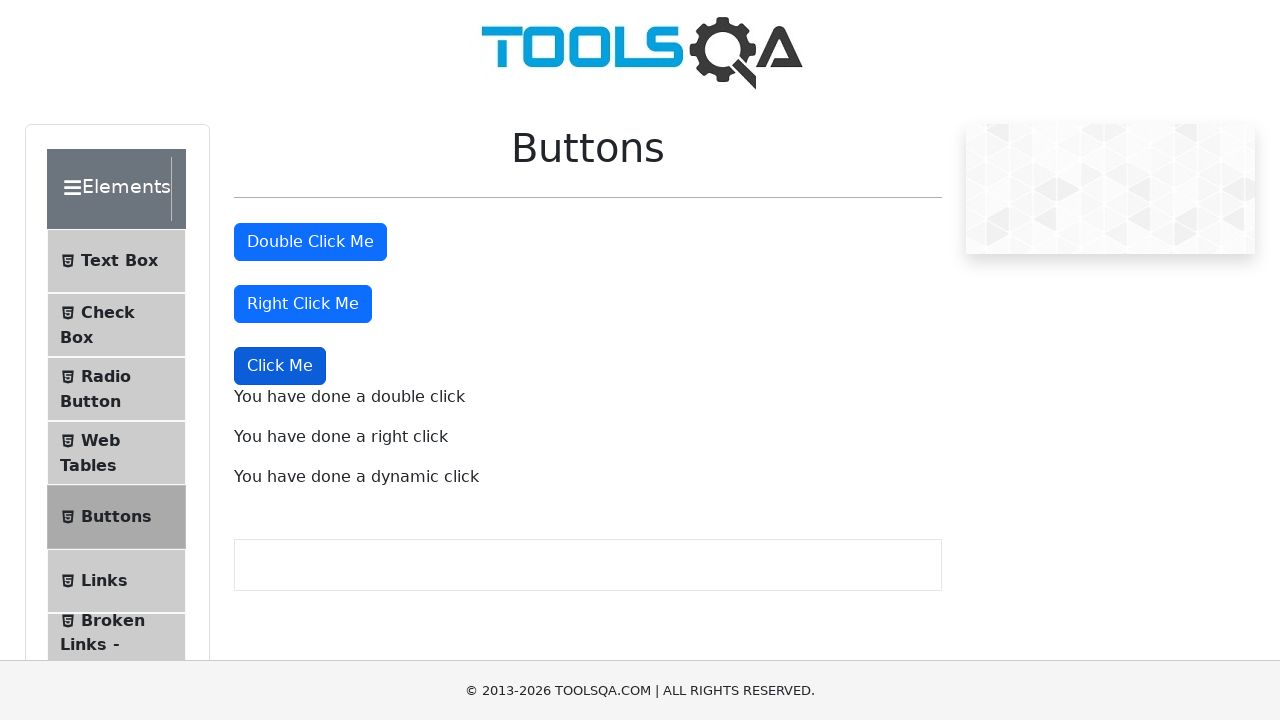

Right-click message appeared
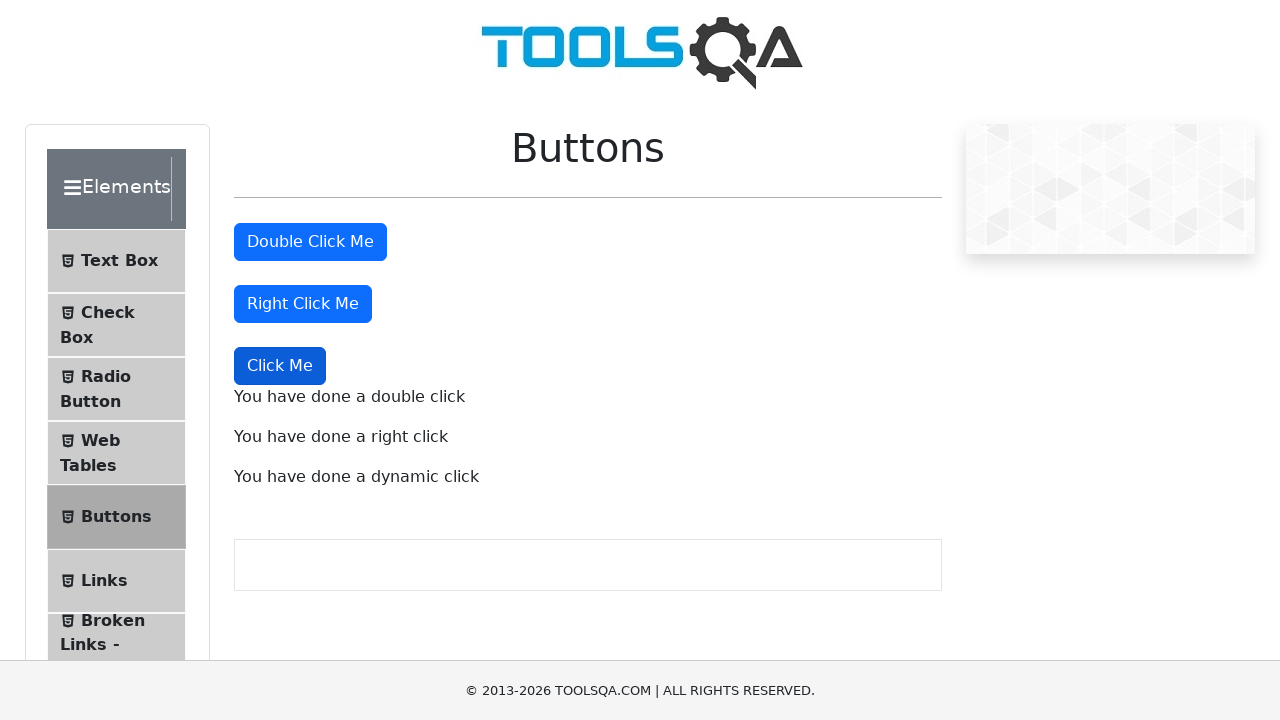

Click message appeared
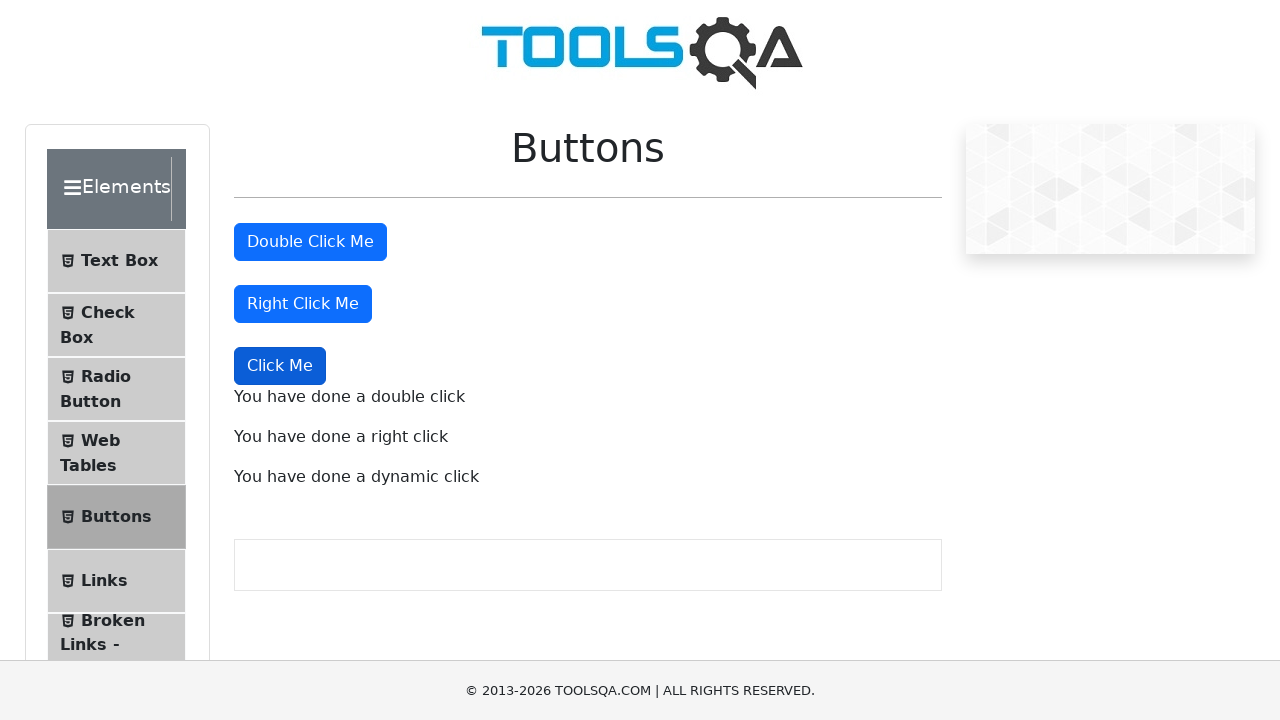

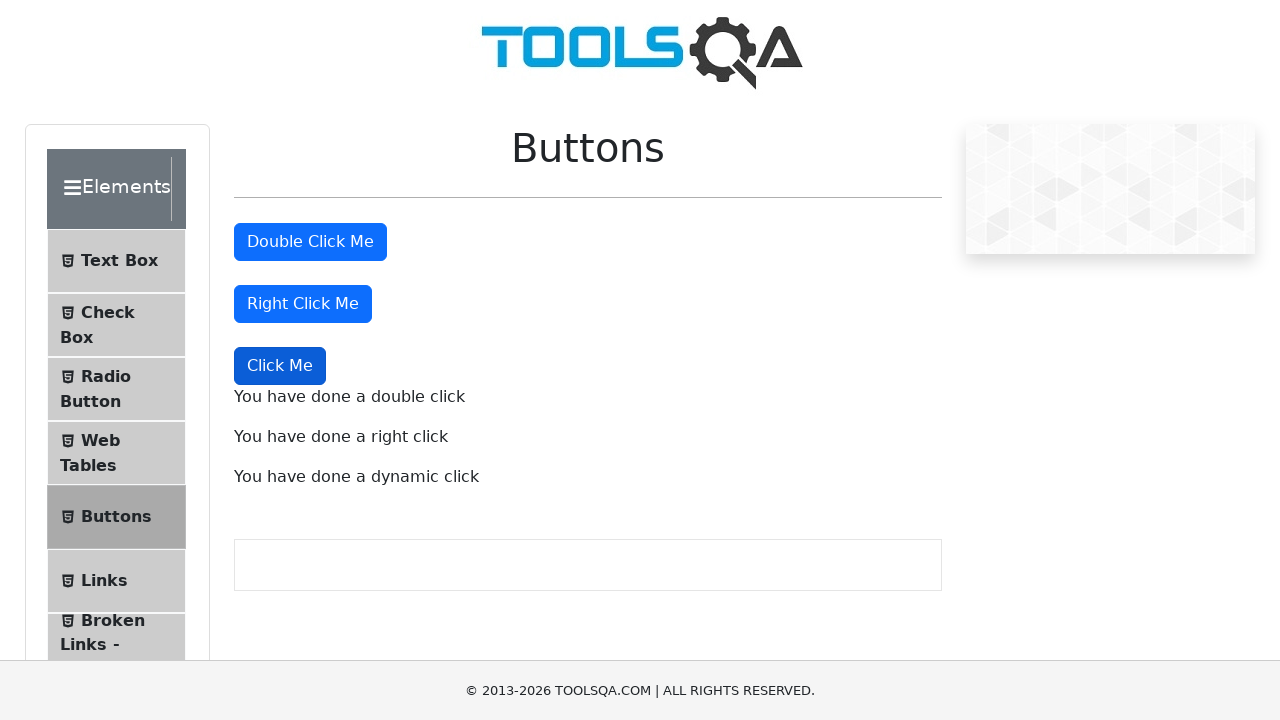